Tests navigation to the checkboxes page and verifies the page header text displays "Checkboxes"

Starting URL: https://formy-project.herokuapp.com/

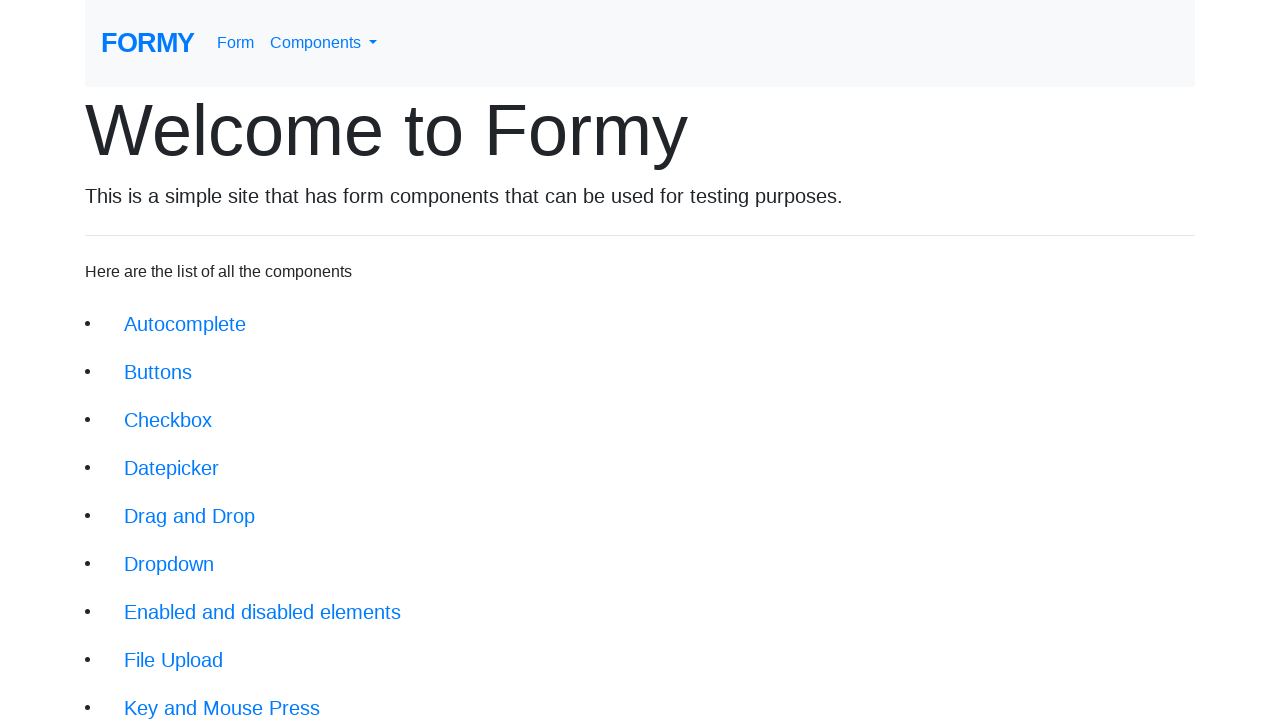

Clicked on checkbox link to navigate to checkboxes page at (168, 420) on xpath=//li/a[@href='/checkbox']
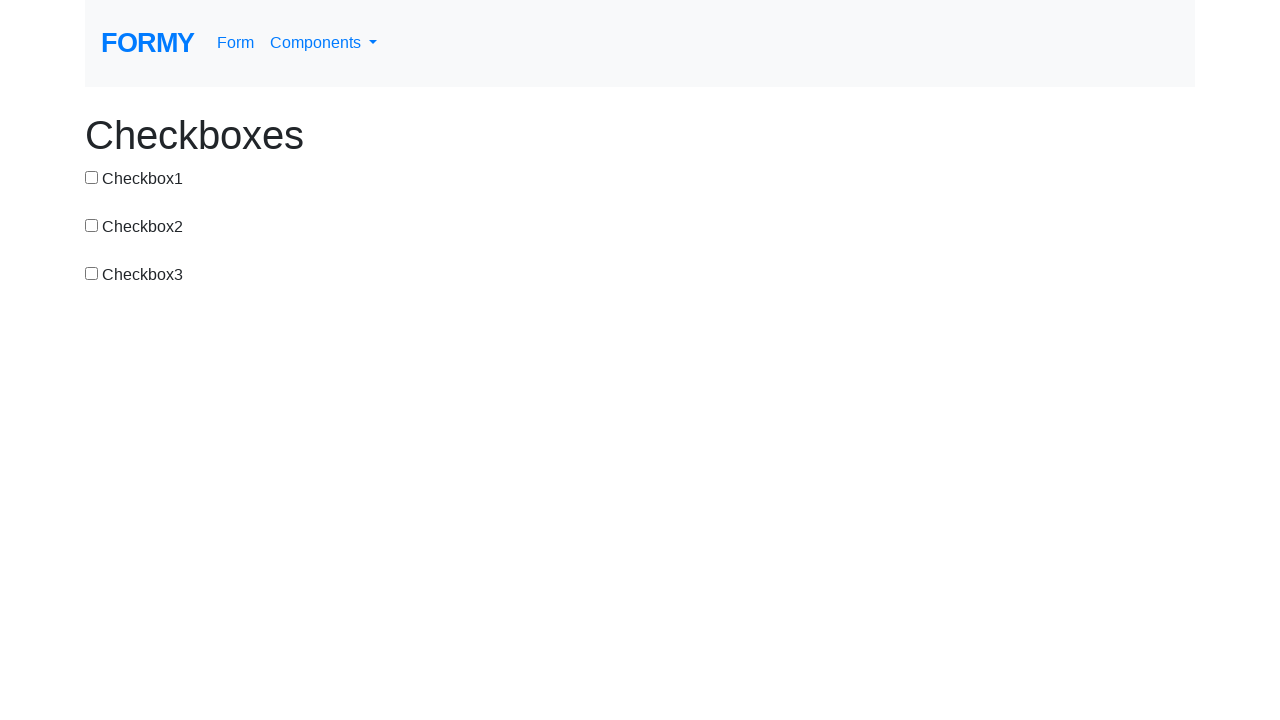

Checkboxes page header loaded
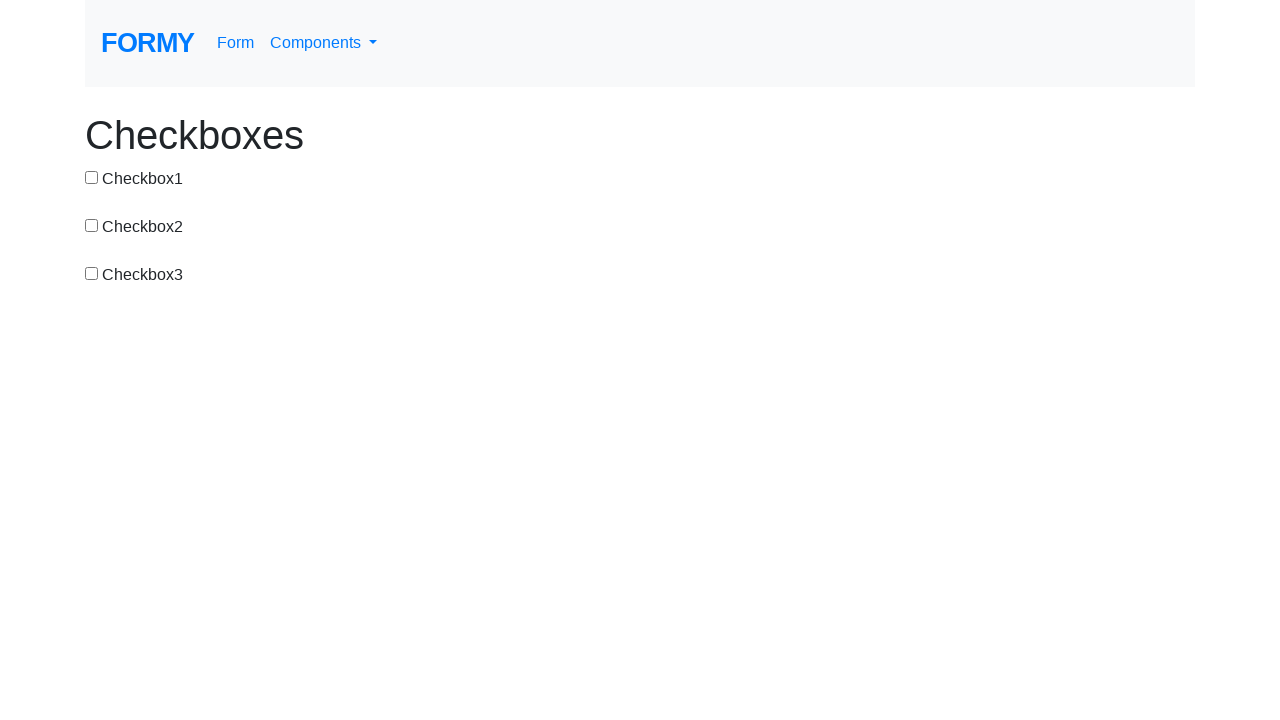

Verified page header displays 'Checkboxes'
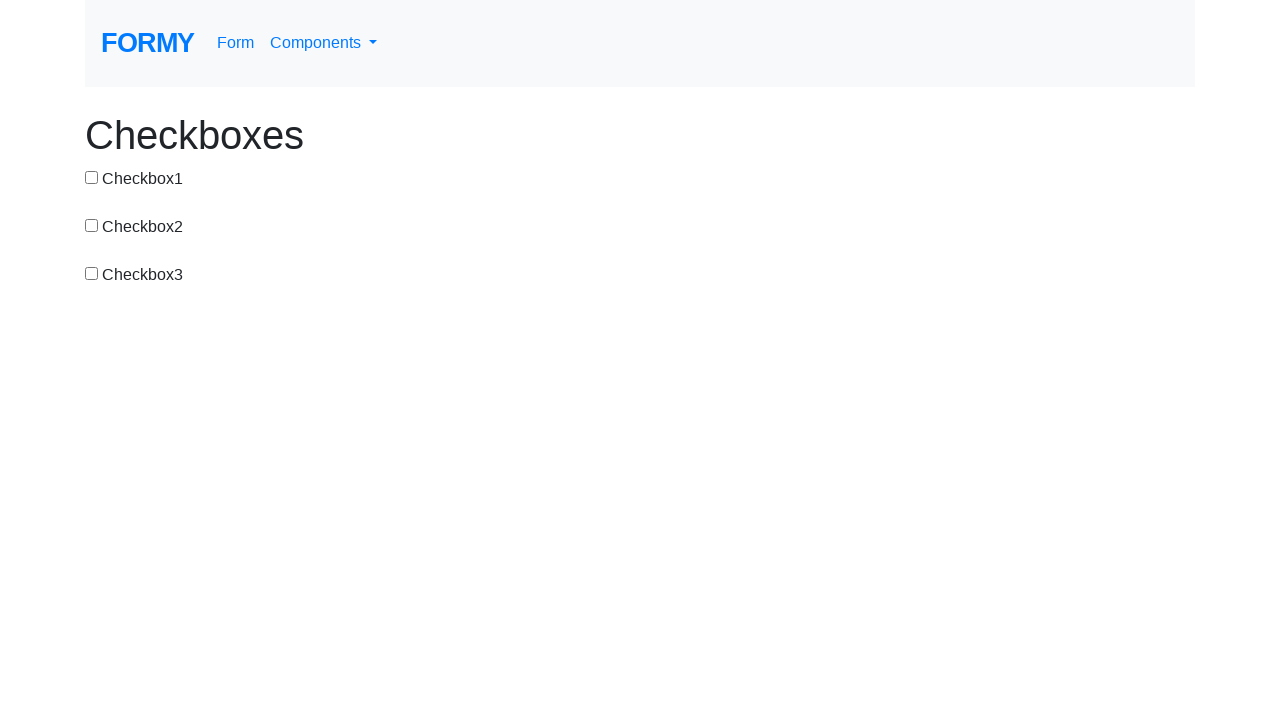

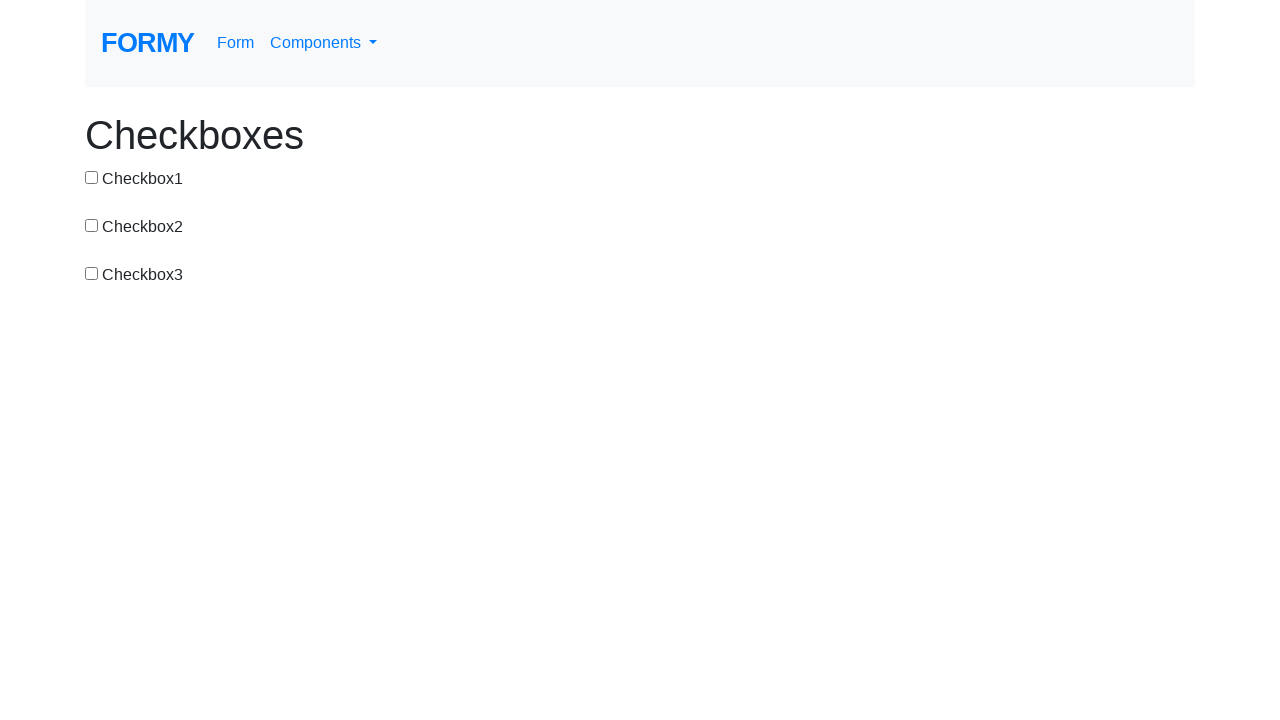